Tests hover functionality by hovering over a user image and verifying that user information text appears

Starting URL: https://the-internet.herokuapp.com/hovers

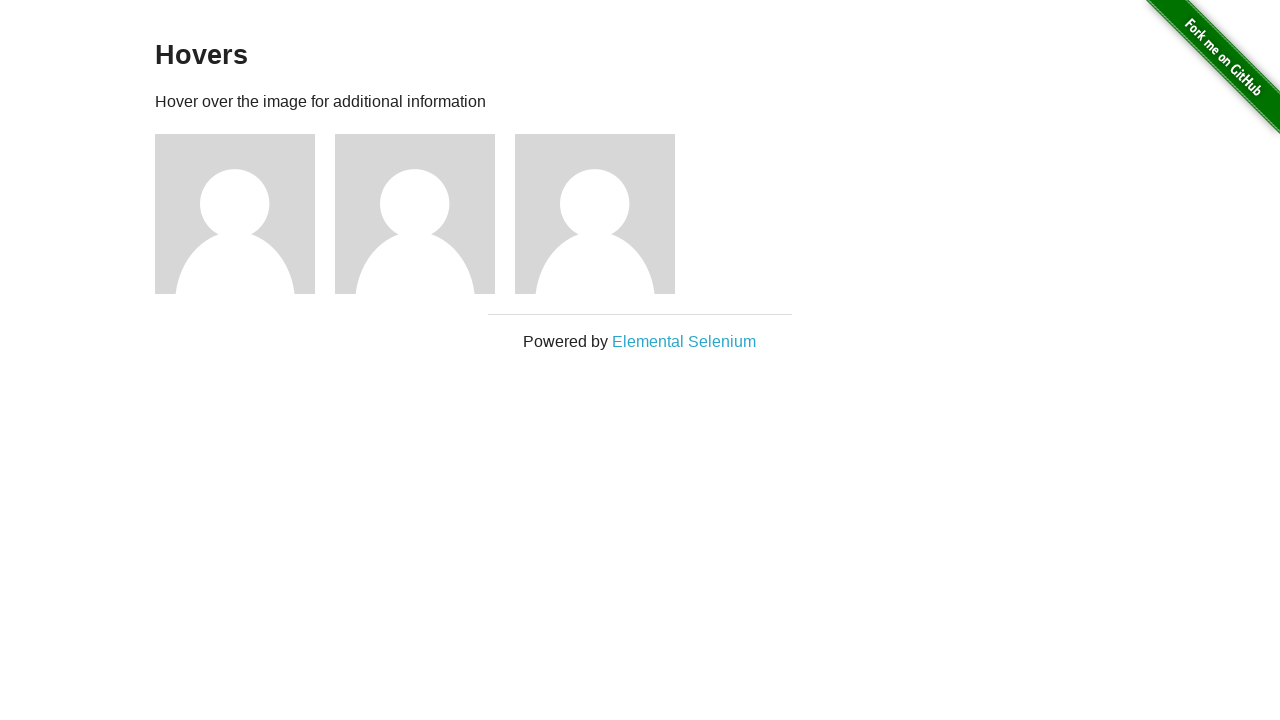

Hovered over first user image at (235, 214) on xpath=//*[@id='content']/div/div[1]/img
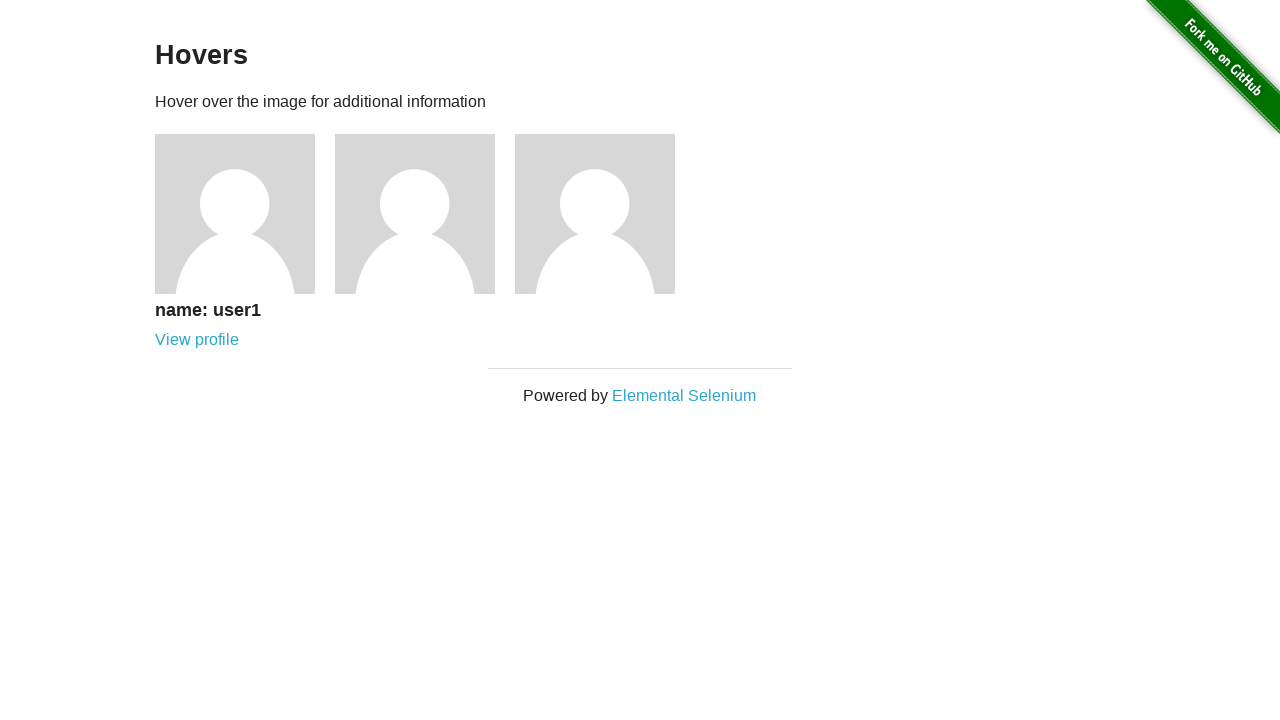

User information 'name: user1' appeared and is visible
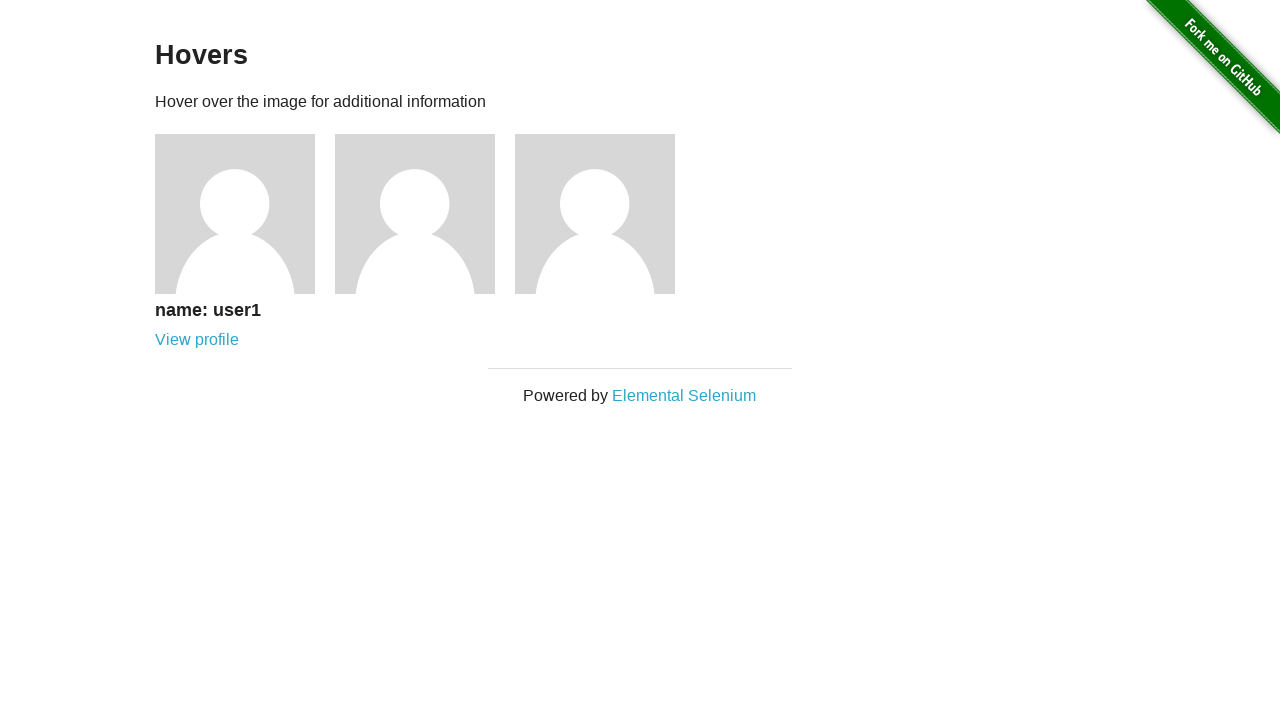

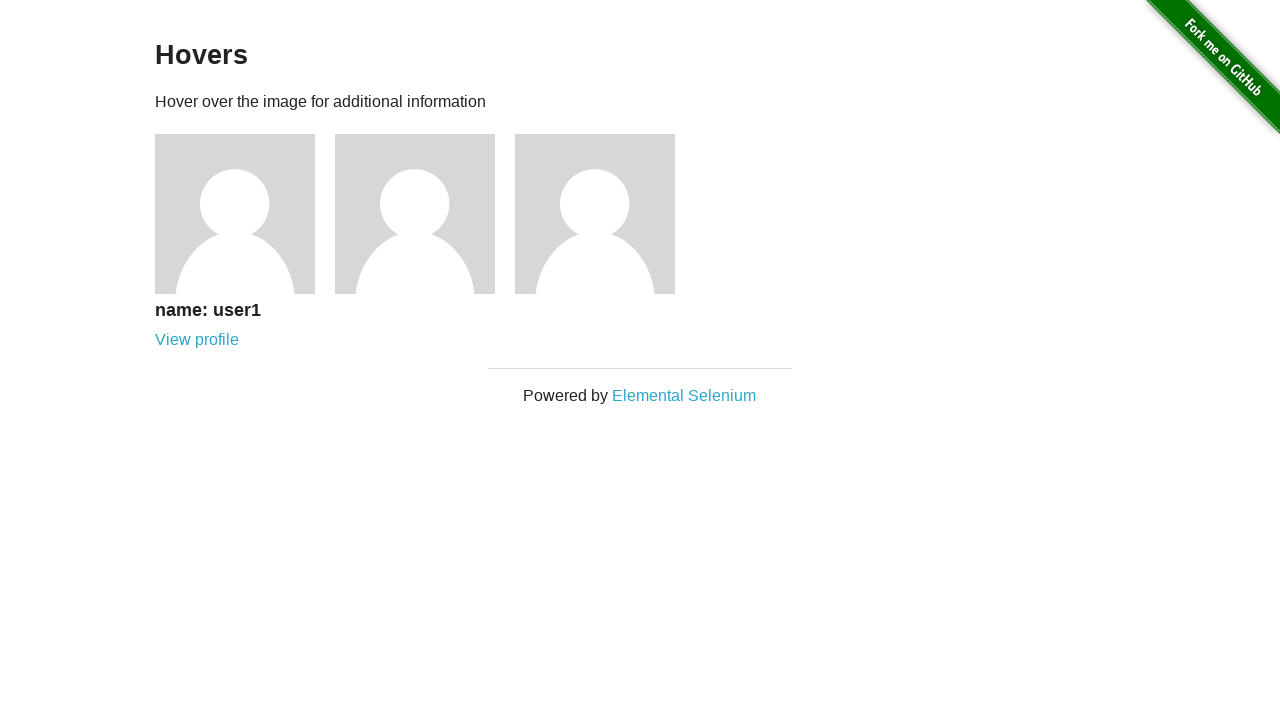